Tests a math challenge form by reading a value from the page, calculating a mathematical result using logarithm and sine functions, filling in the answer, checking a checkbox, clicking a radio button, and submitting the form.

Starting URL: https://suninjuly.github.io/math.html

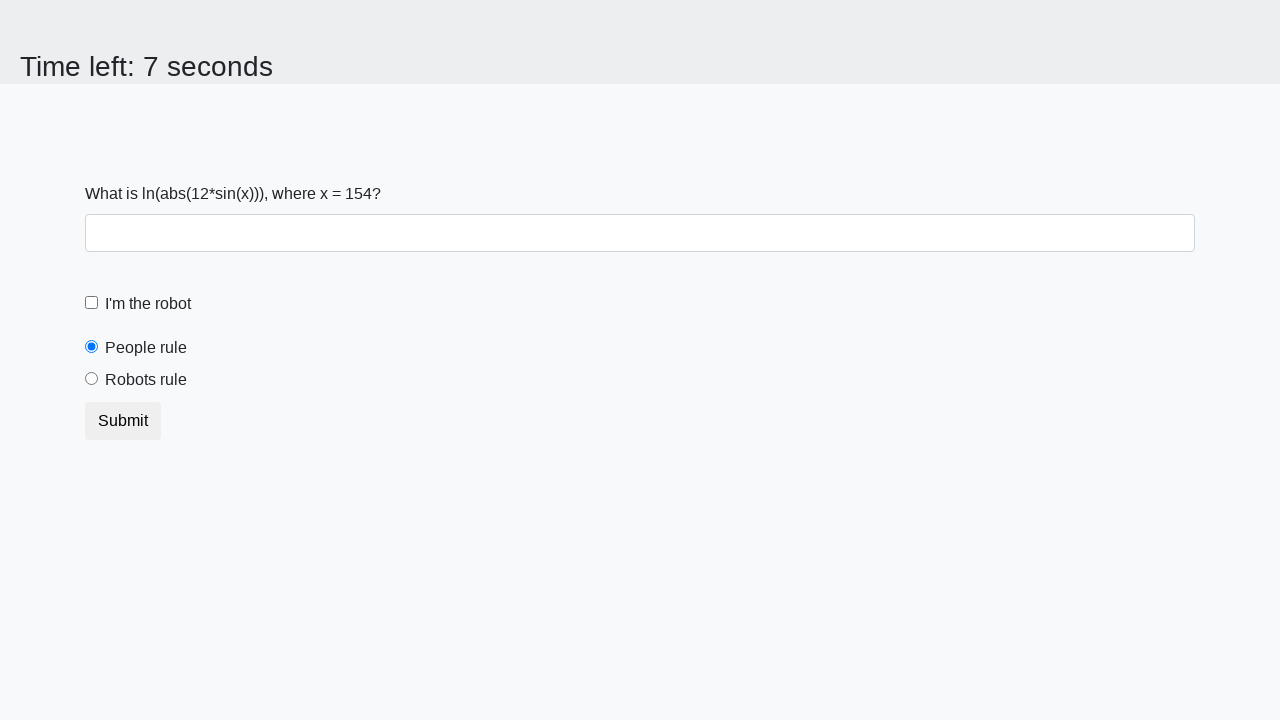

Located the input value element
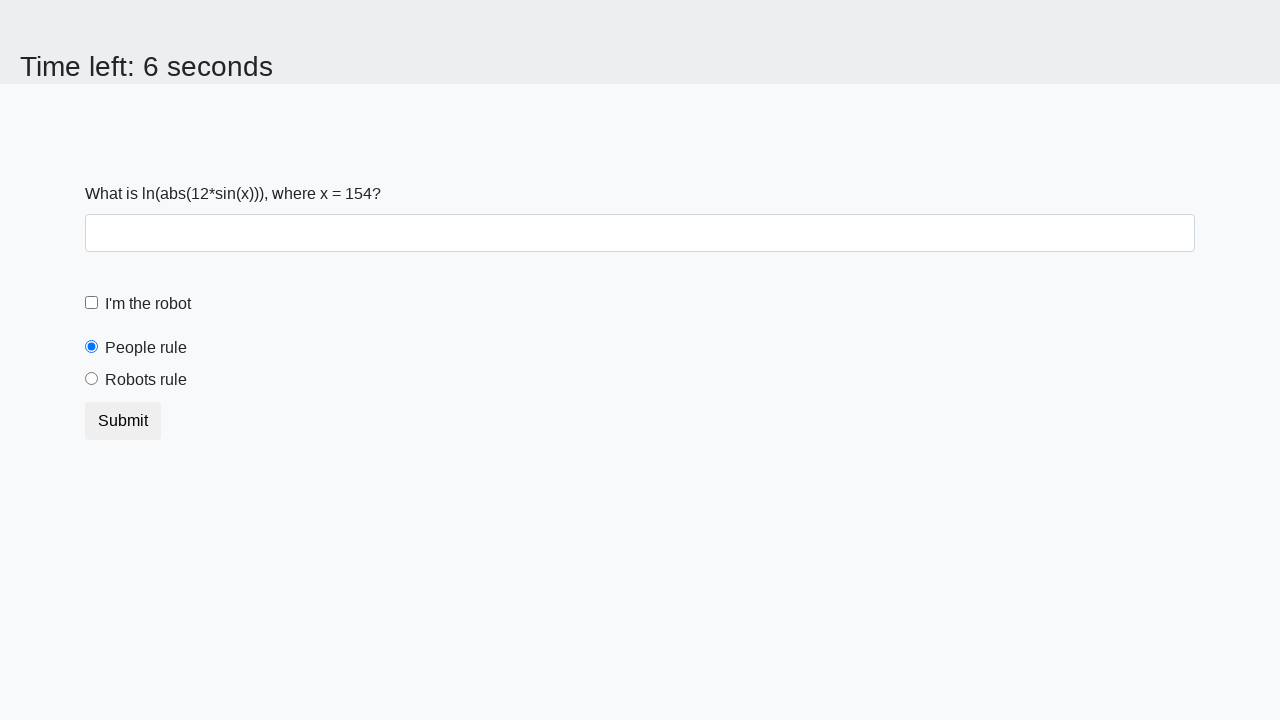

Read input value from page: 154
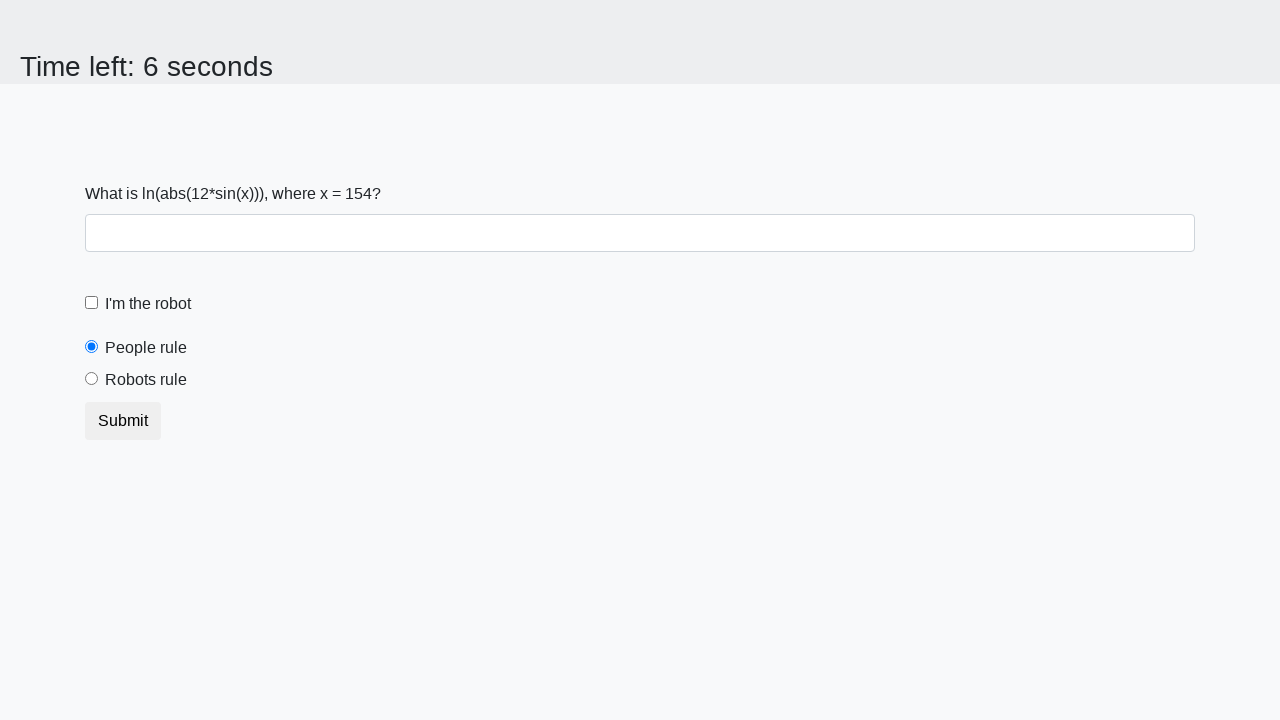

Calculated result using logarithm and sine functions: -0.29699995328574547
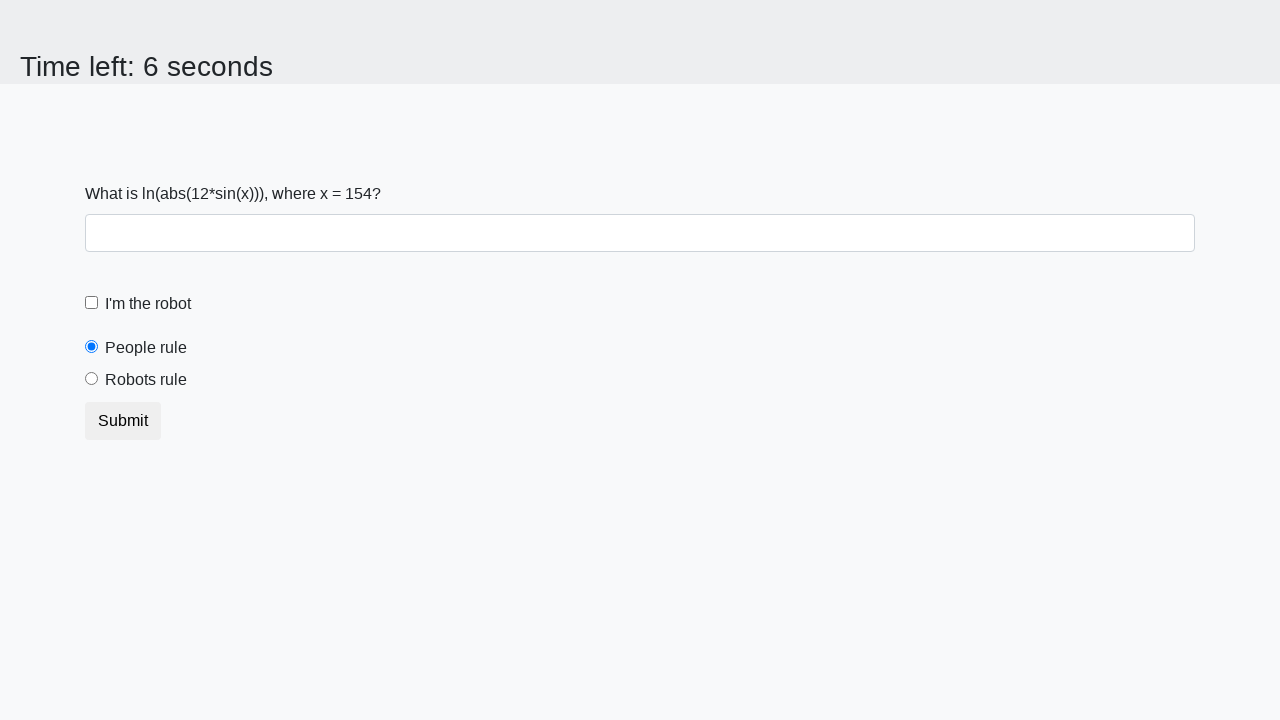

Filled answer field with calculated value: -0.29699995328574547 on #answer
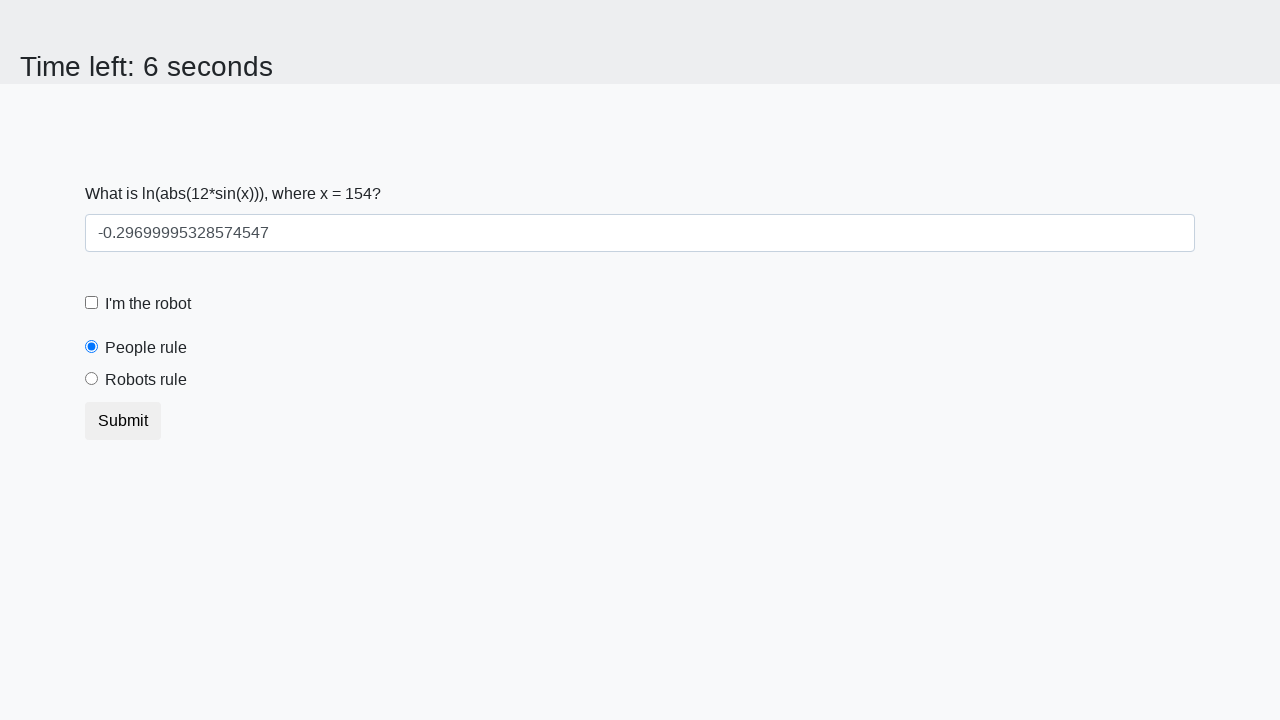

Checked the robot checkbox at (92, 303) on #robotCheckbox
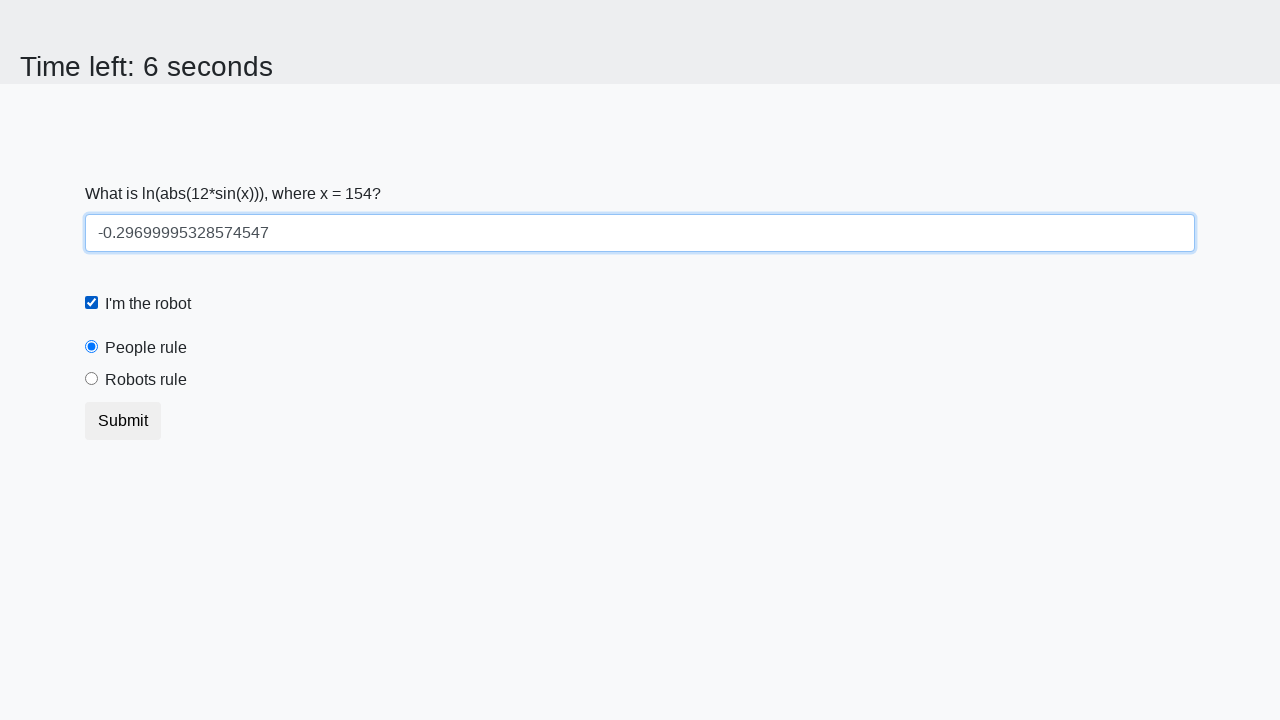

Clicked the 'robots rule' radio button at (92, 379) on #robotsRule
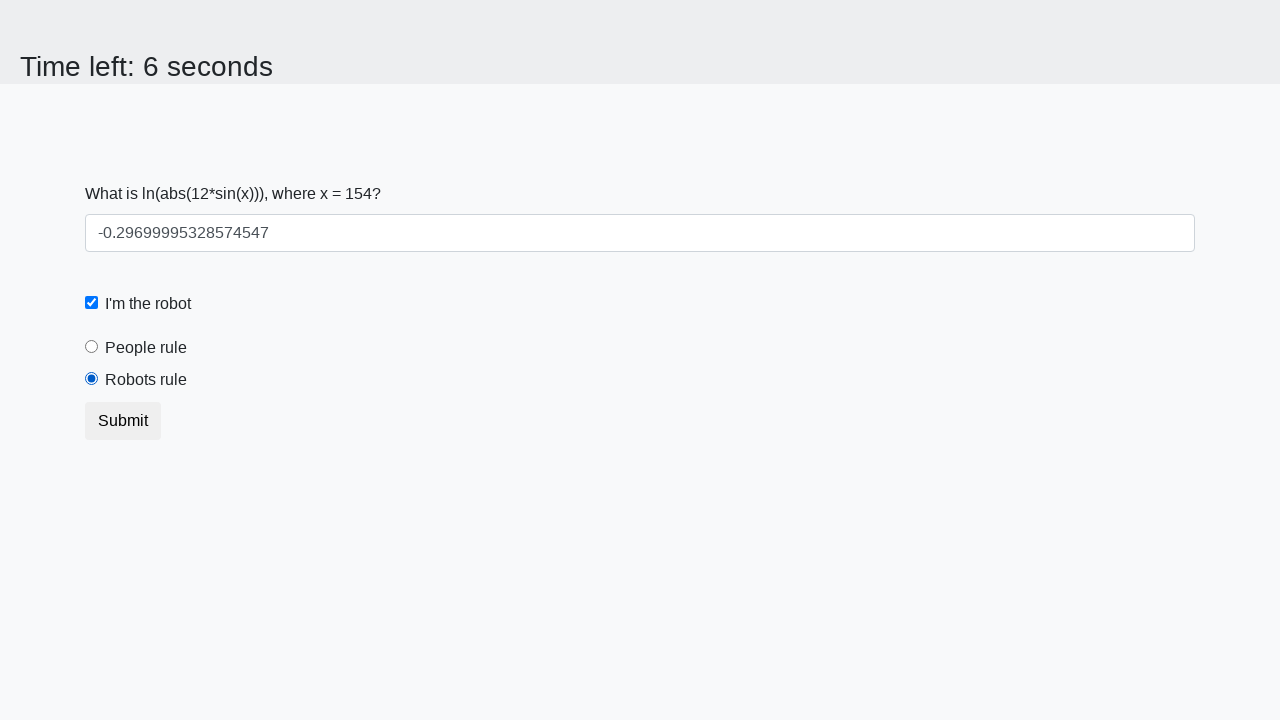

Clicked submit button to submit the form at (123, 421) on button.btn
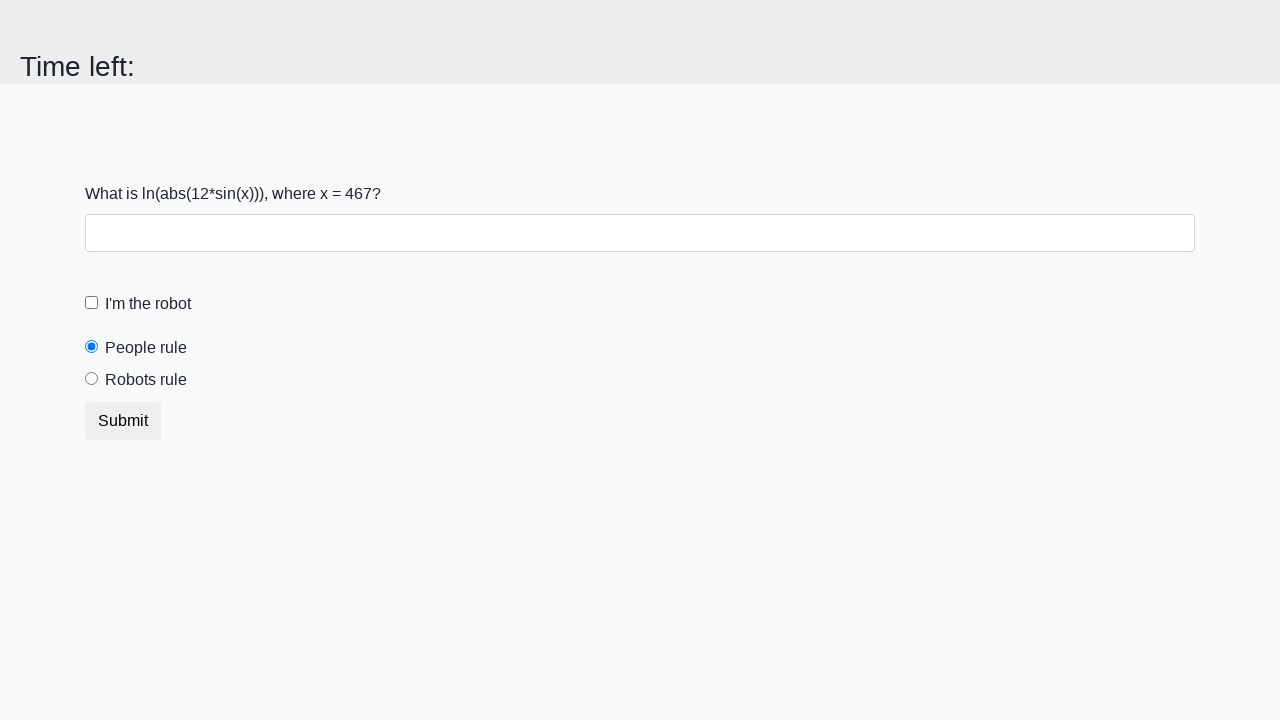

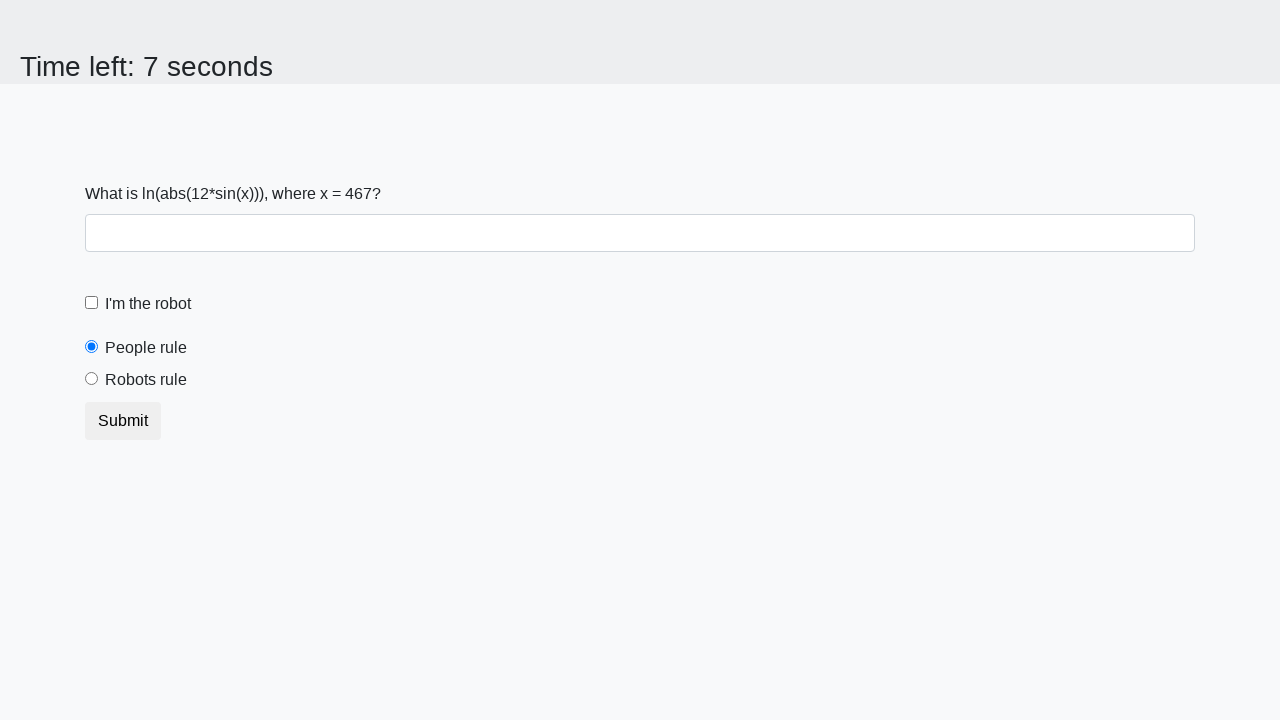